Tests the Delhi High Court case lookup form by selecting a case type, entering a case number and year, solving a simple text CAPTCHA, and submitting the form to retrieve case details.

Starting URL: https://dhcmisc.nic.in/pcase/guiCaseWise.php

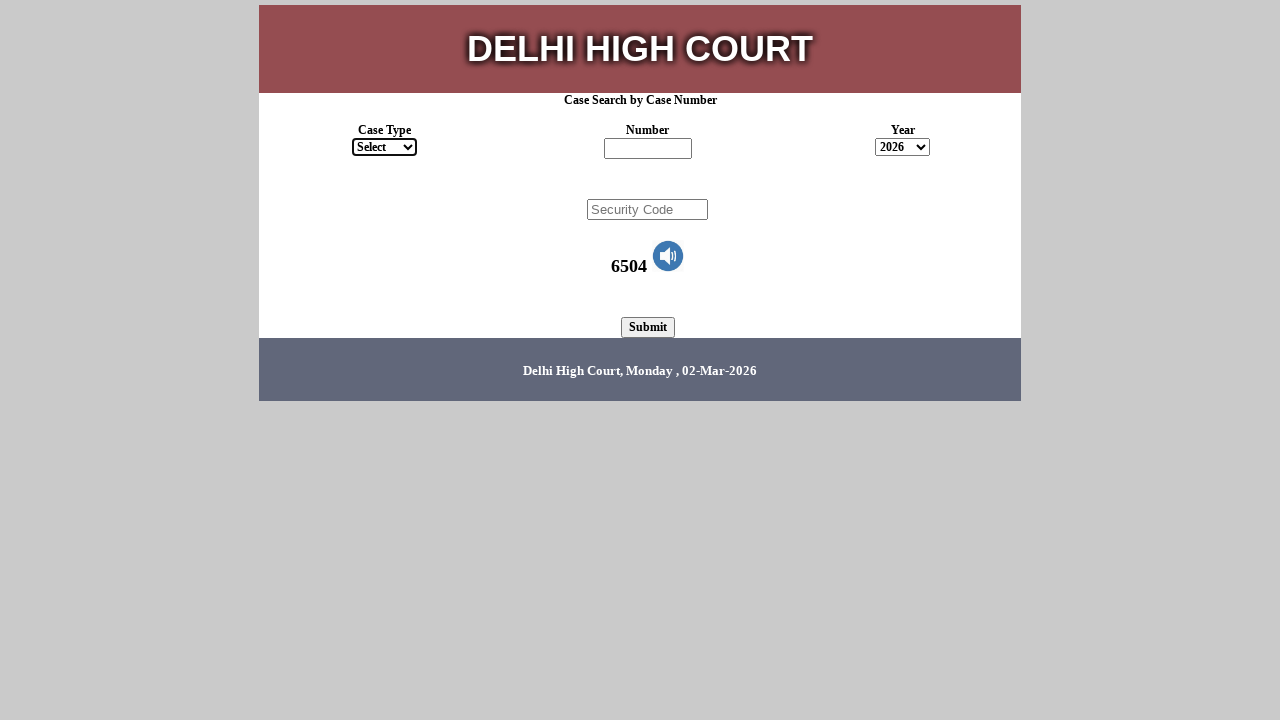

Delhi High Court case lookup form loaded
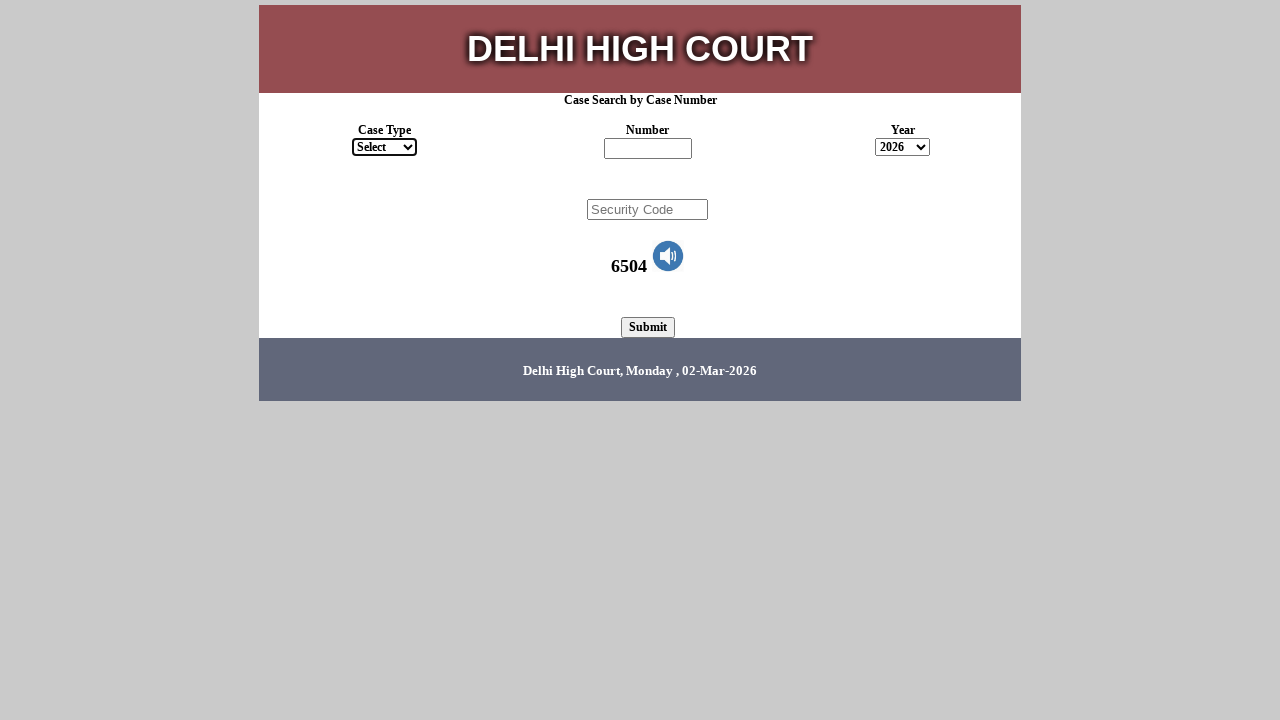

Selected case type 'BAIL APPLN.' from dropdown on #ctype
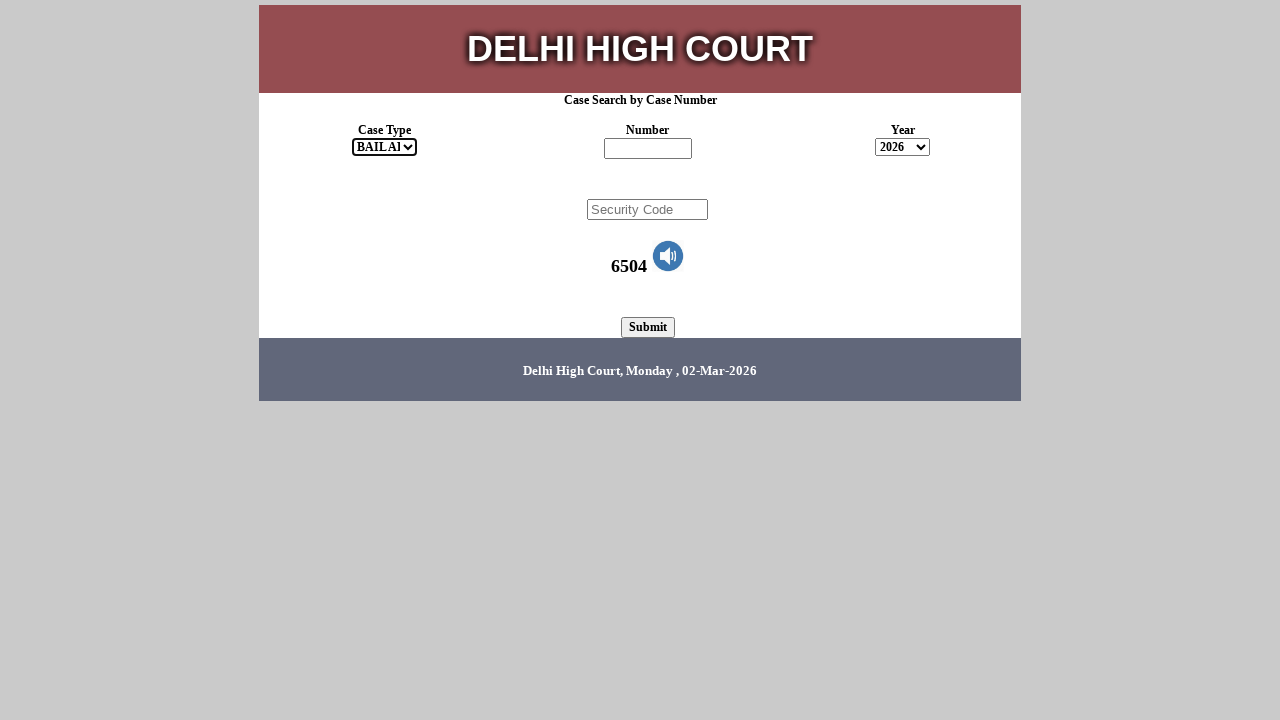

Entered case number '2165' on #regno
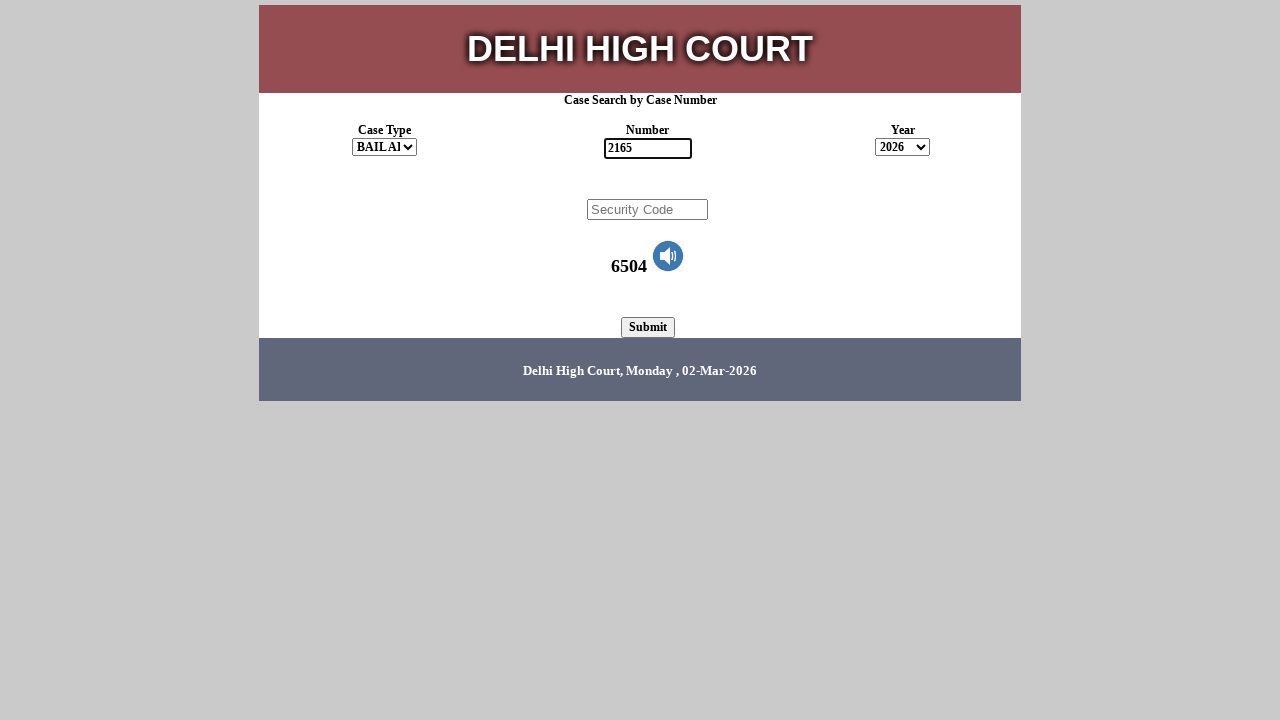

Selected case year '2025' from dropdown on #regyr
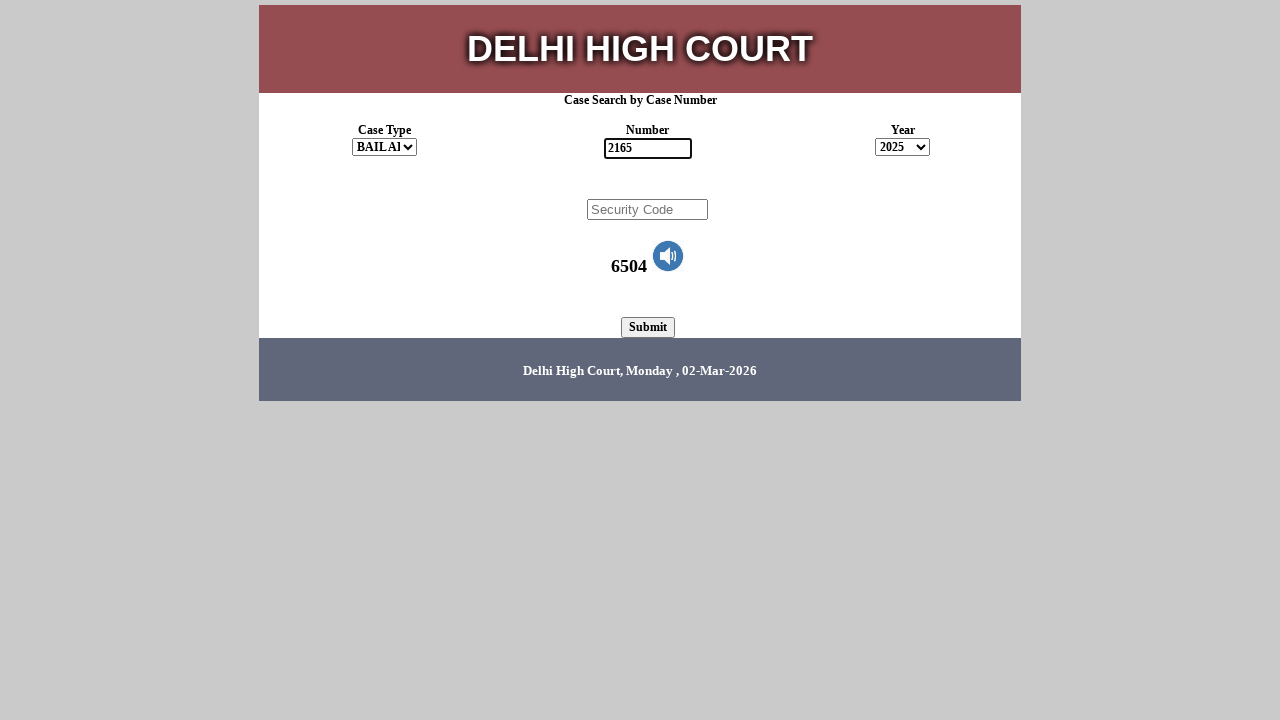

Retrieved CAPTCHA text from form
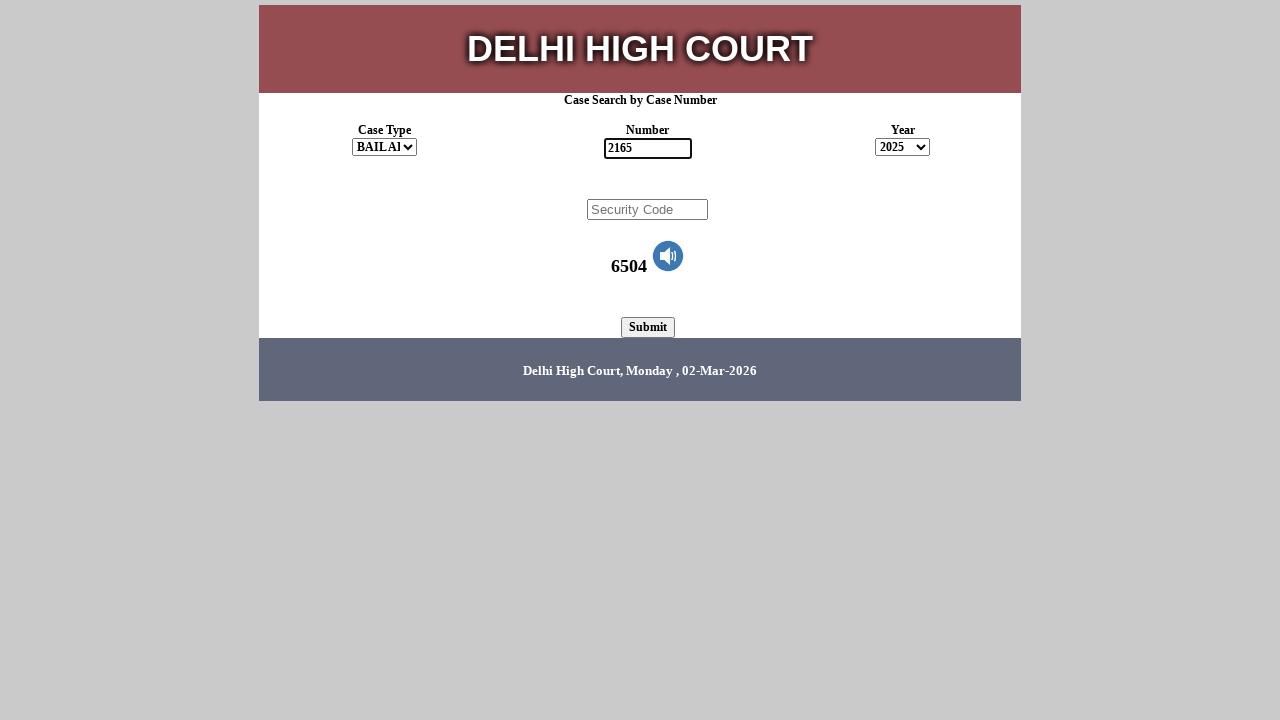

Entered CAPTCHA text '6504' on //html/body/form/table[1]/tbody/tr[8]/td[2]/input
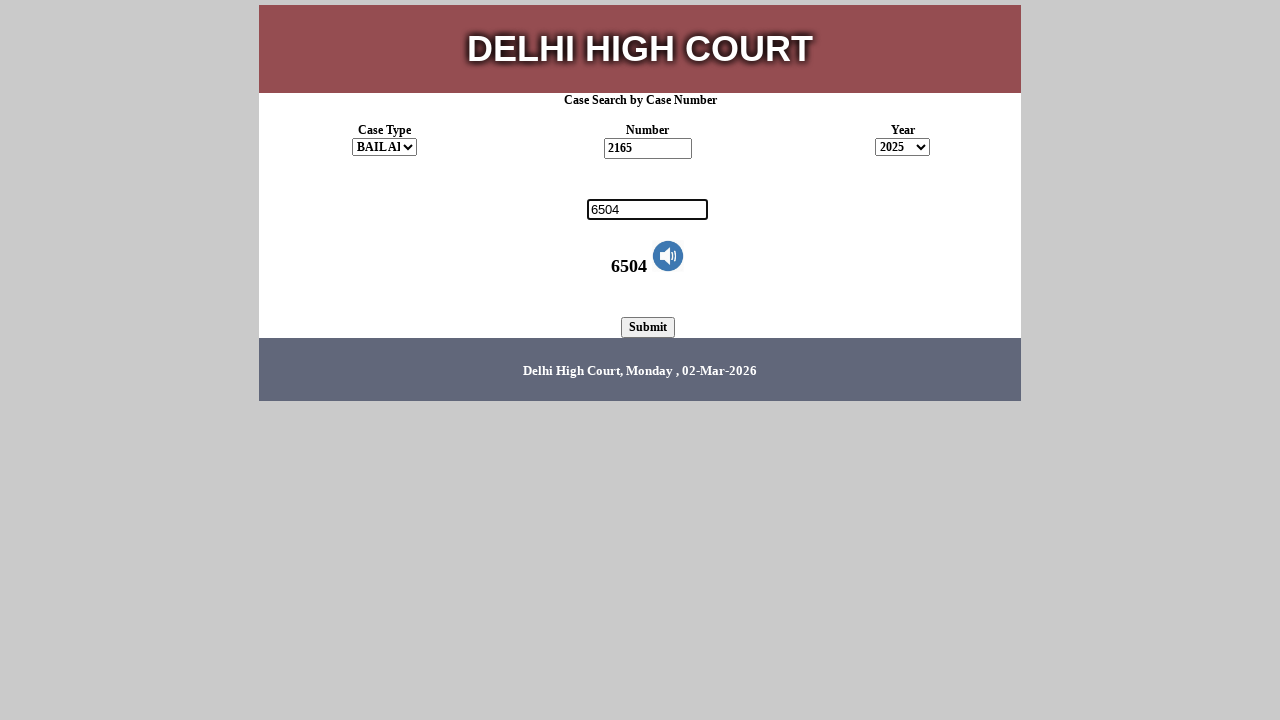

Scrolled submit button into view
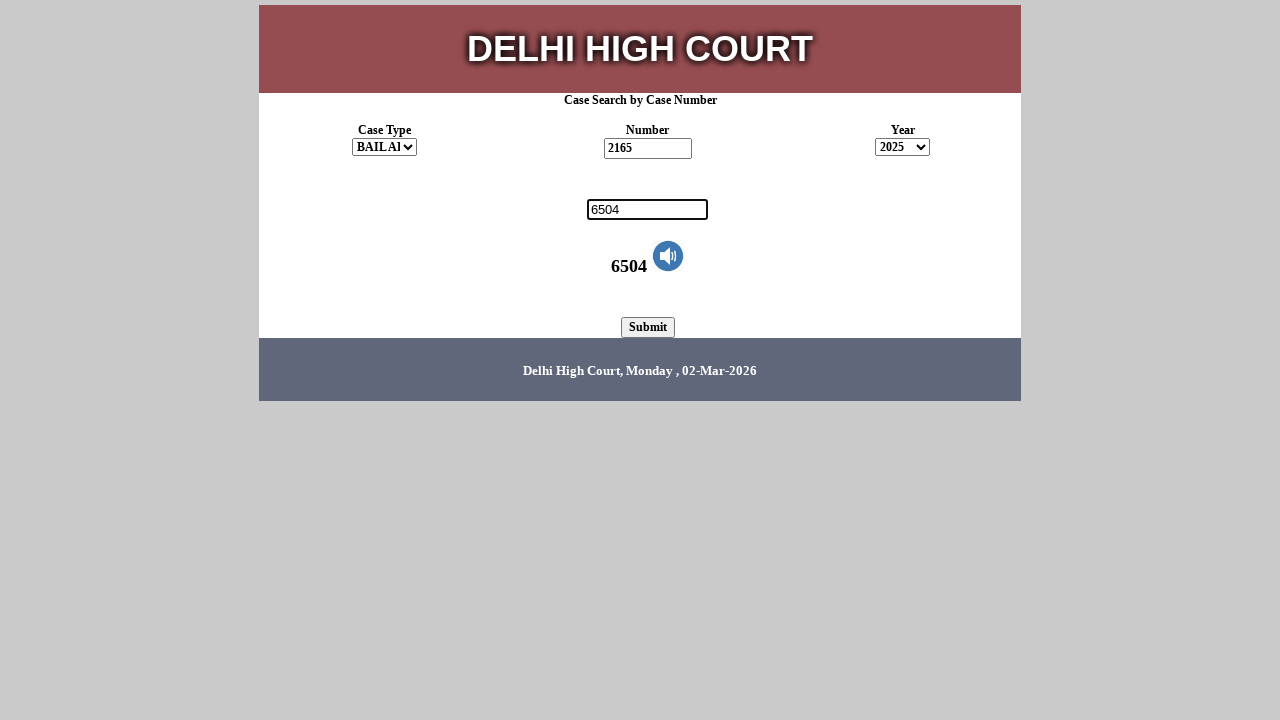

Clicked submit button to retrieve case details at (648, 328) on xpath=//html/body/form/table[1]/tbody/tr[12]/td[2]/input[2]
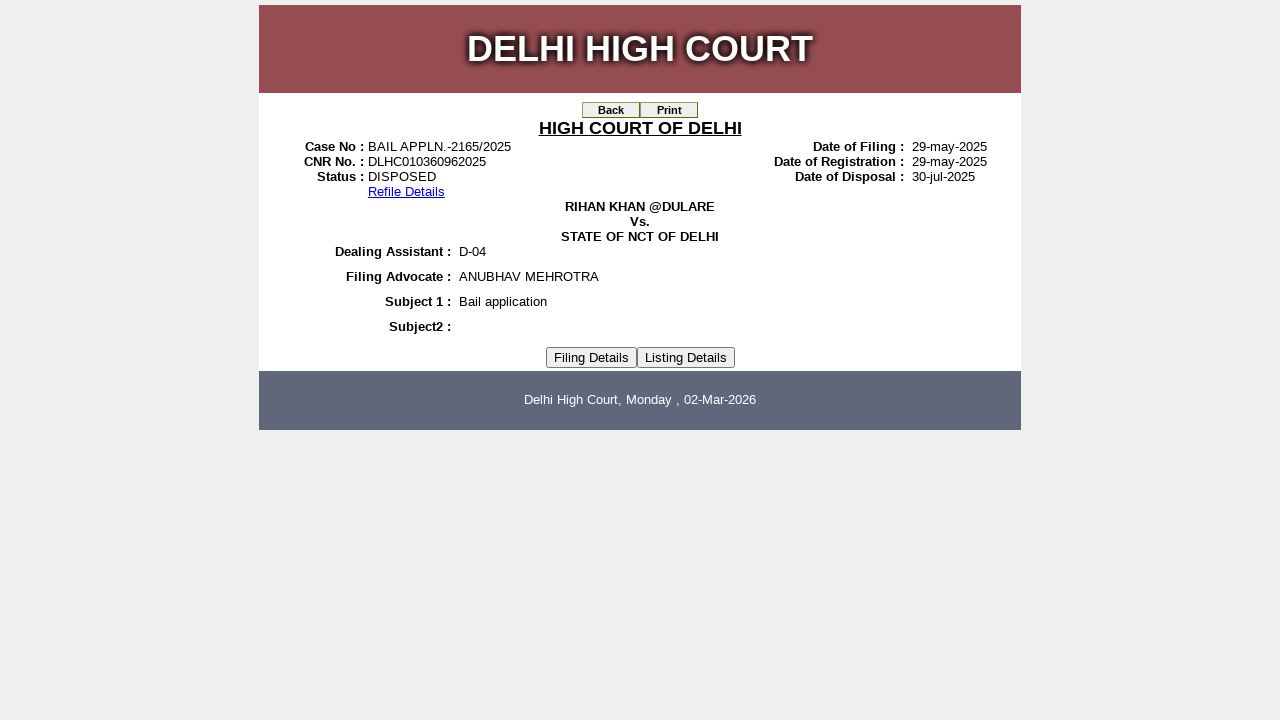

Case filing date element appeared indicating results loaded successfully
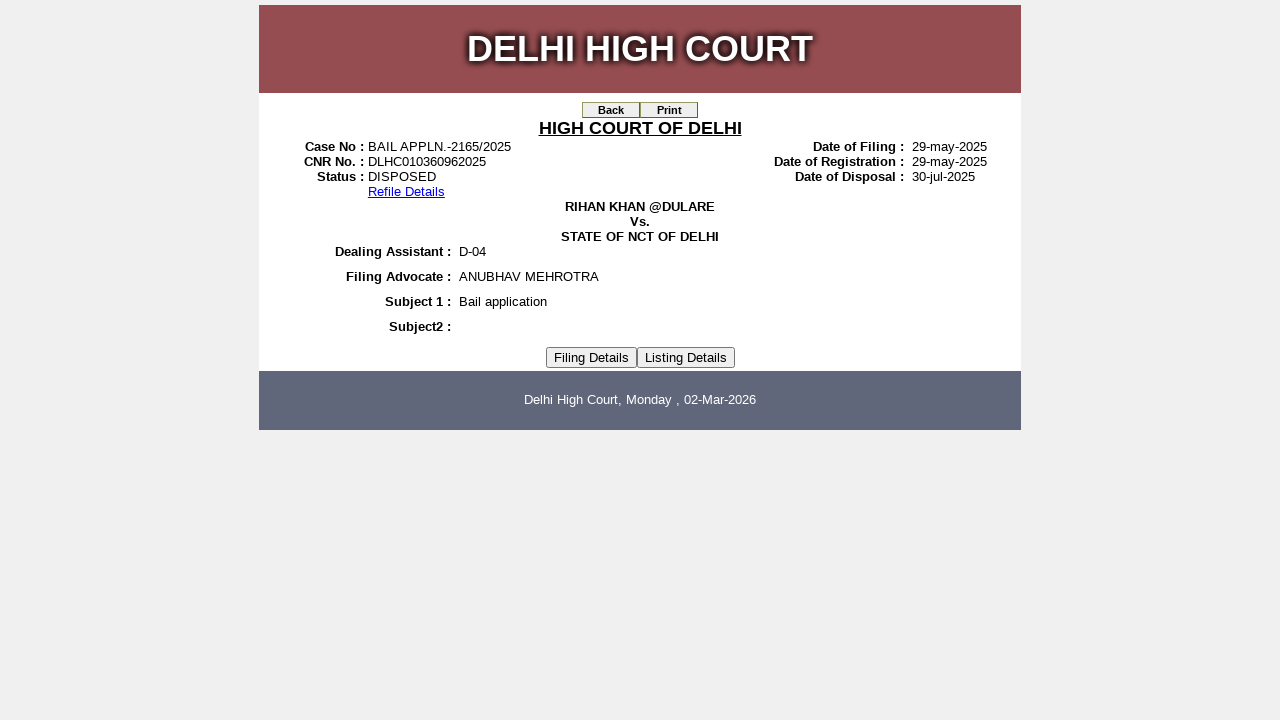

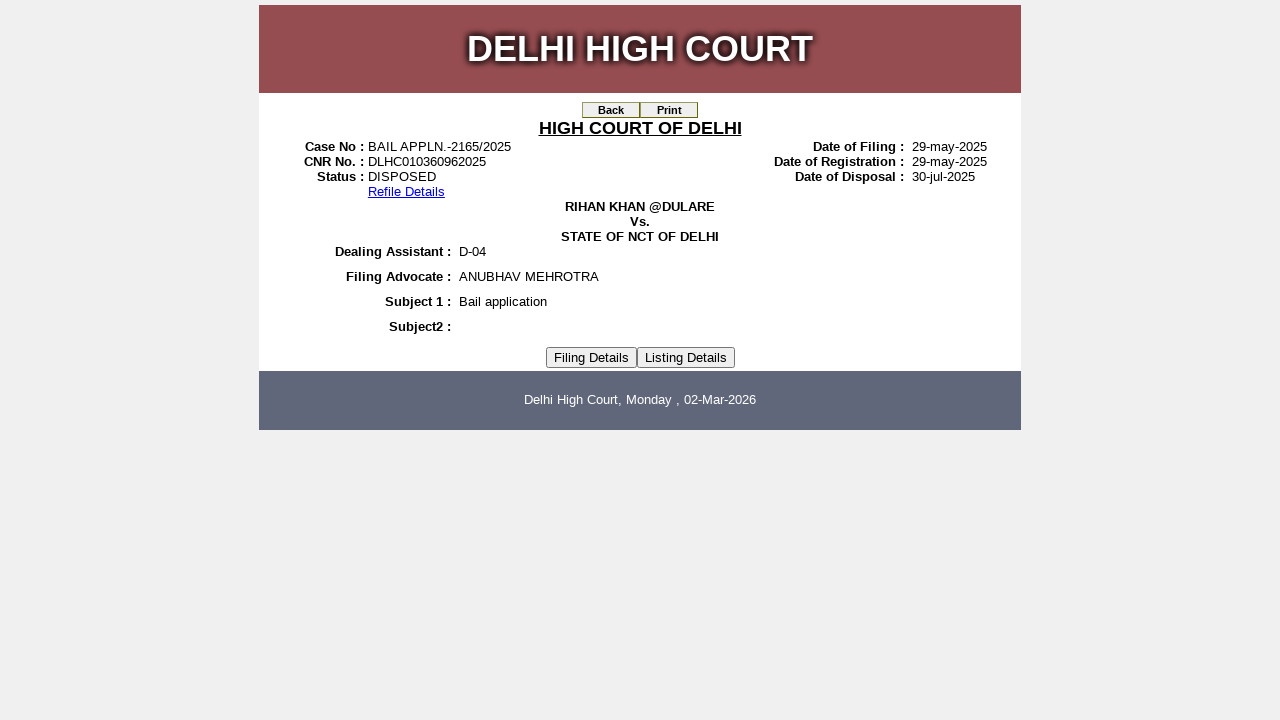